Tests searching for food by typing "gyro" in the Find Food input and verifying "No results found" popup appears

Starting URL: https://d3n9iqvbhzuqoh.cloudfront.net/

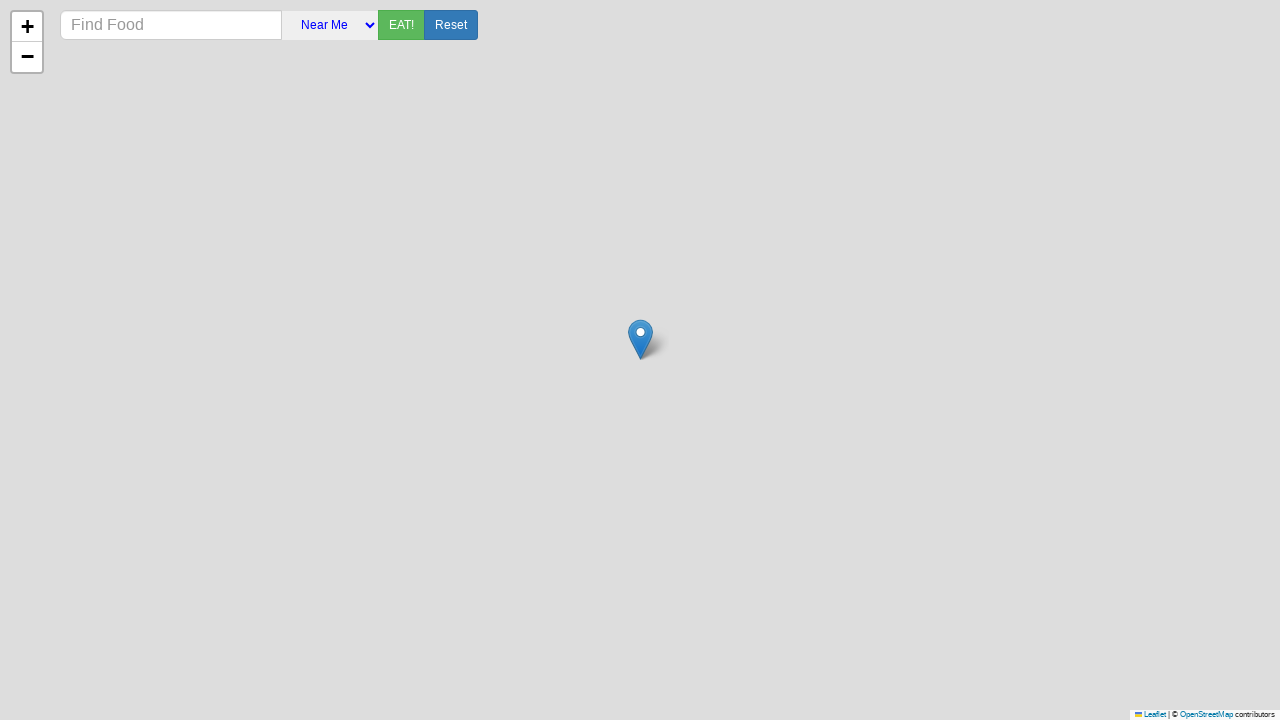

Typed 'gyro' in the Find Food input field on input[placeholder*='Find Food'], input[name='food'], #food-search
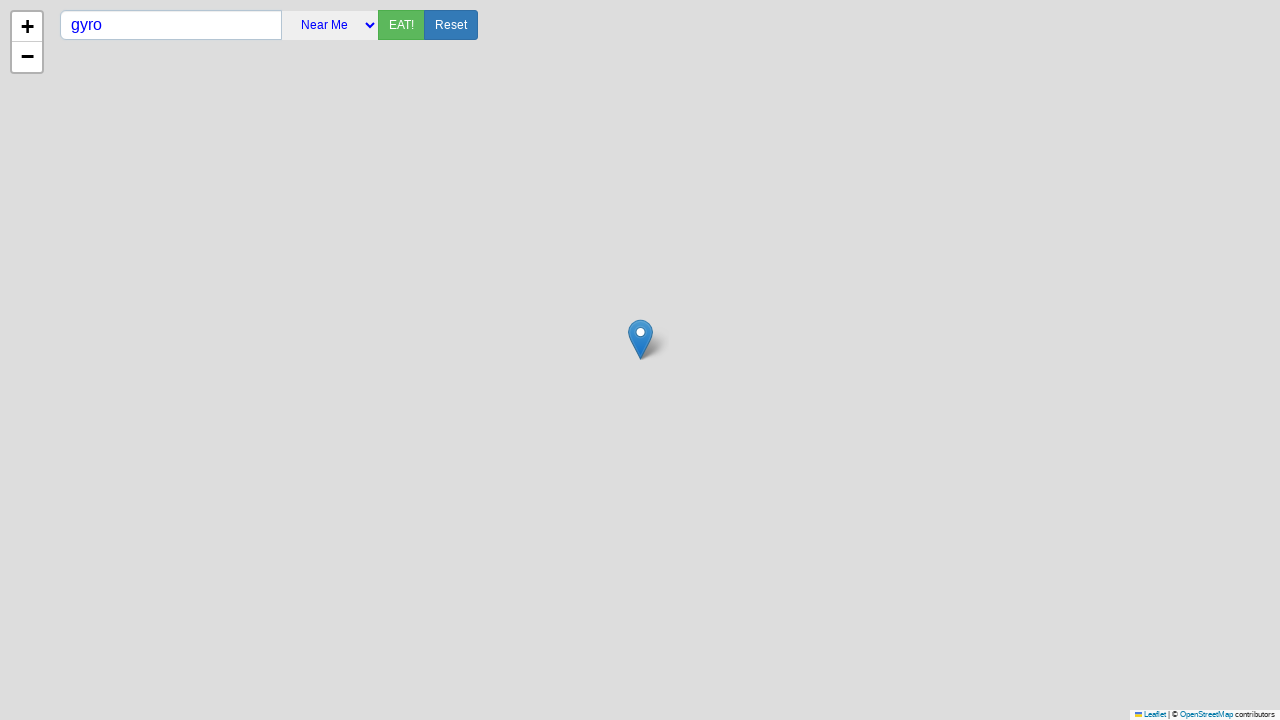

Clicked the EAT! button to search for gyro at (401, 25) on button:has-text('EAT!')
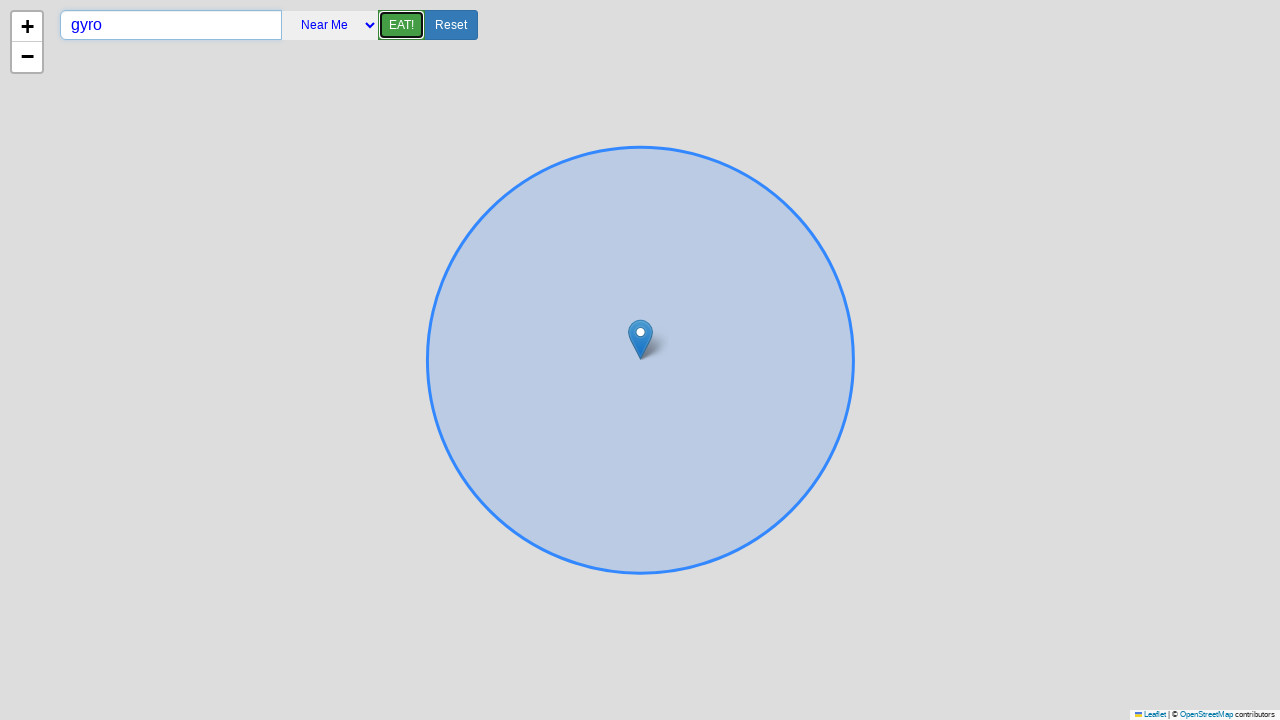

Popup appeared after search
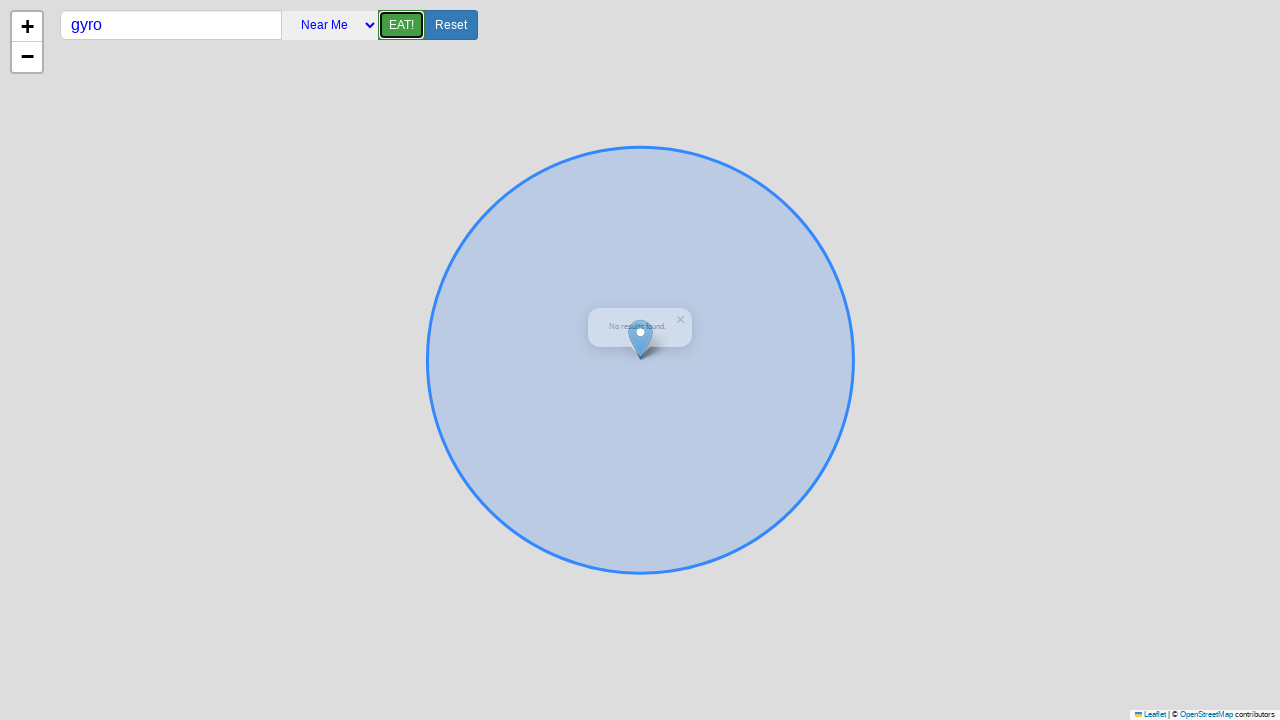

Verified 'No results found' message is displayed in the popup
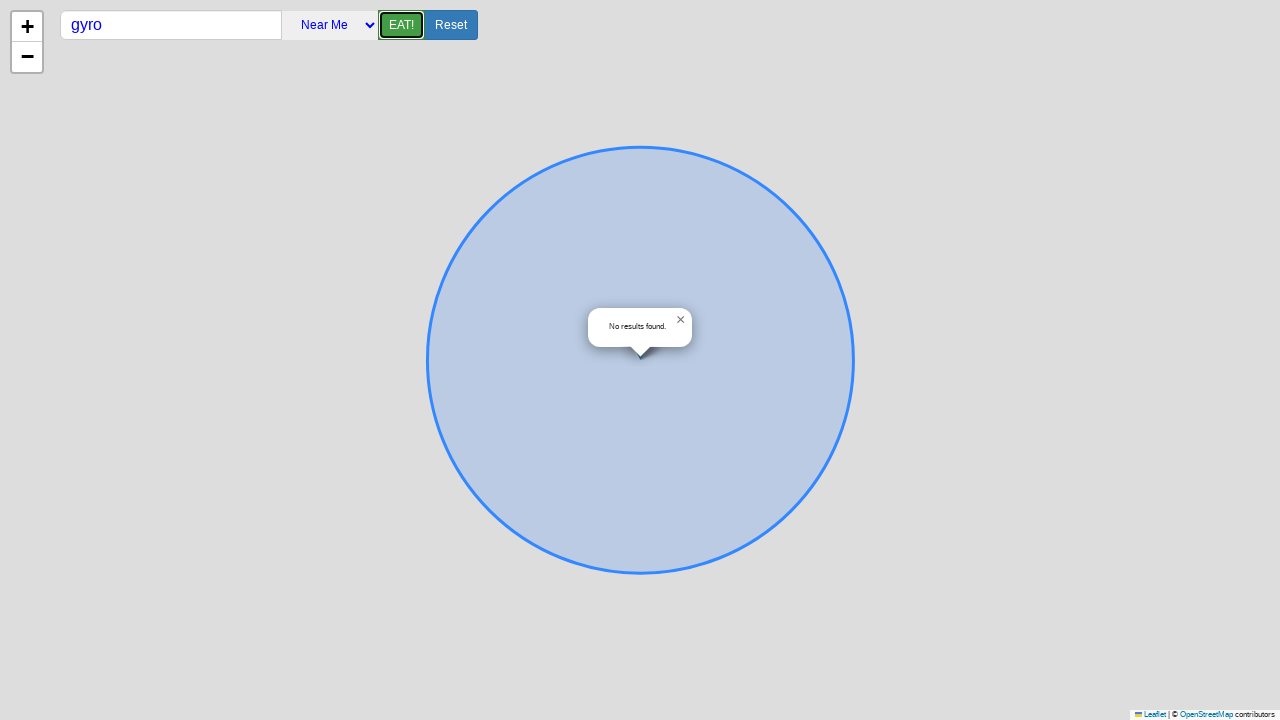

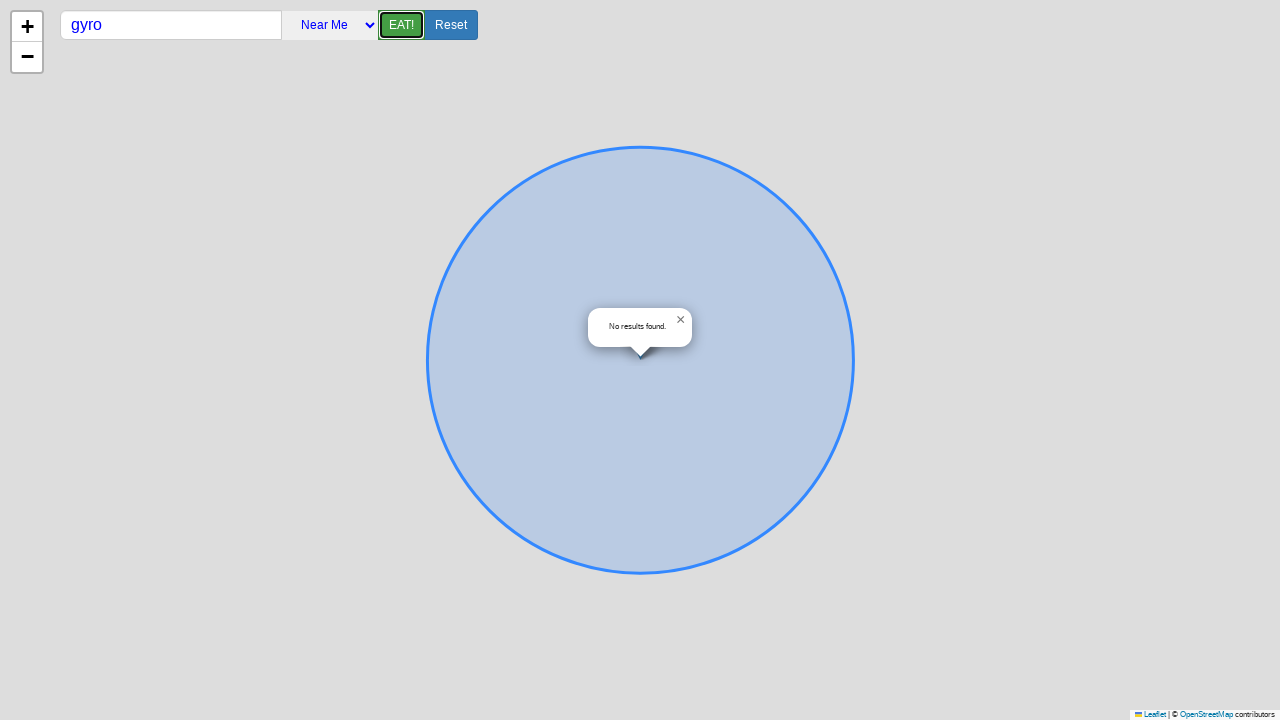